Tests the e-commerce checkout flow by adding a product to cart, proceeding to checkout, entering an invalid email format, and verifying email validation behavior on the checkout form.

Starting URL: https://shop.polymer-project.org/detail/mens_outerwear/Anvil+L+S+Crew+Neck+-+Grey

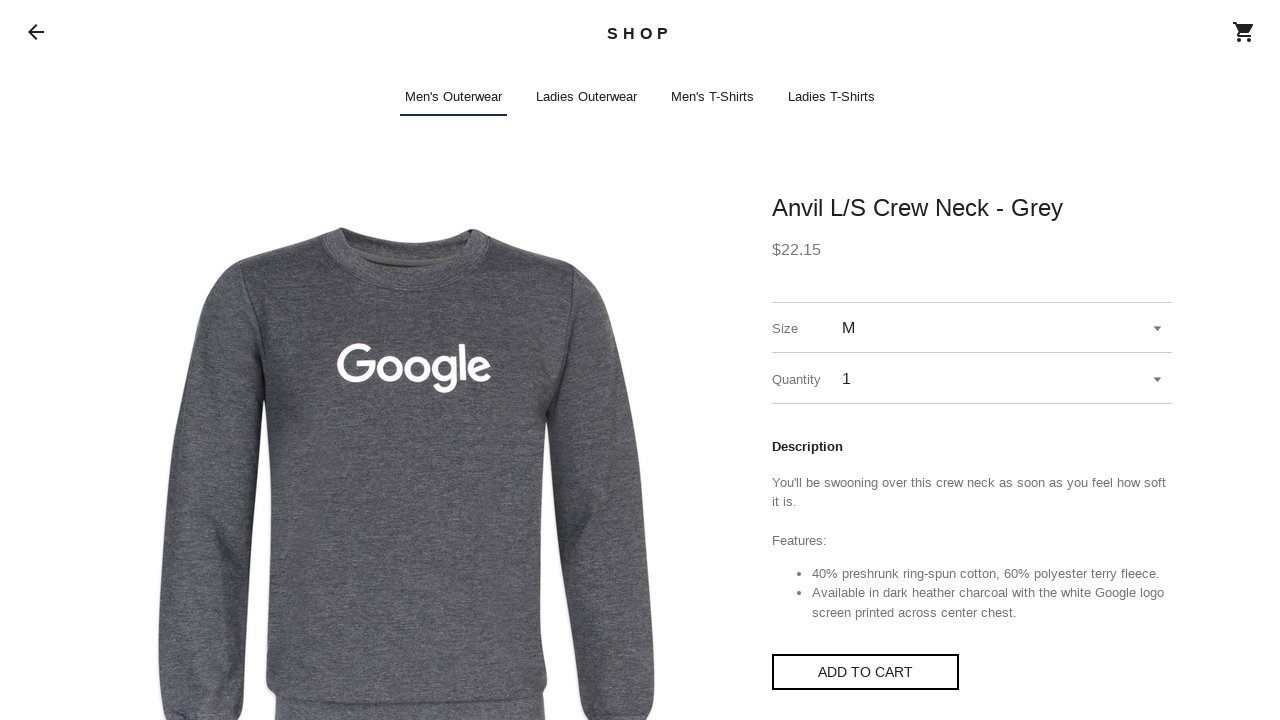

Waited for page to load (networkidle)
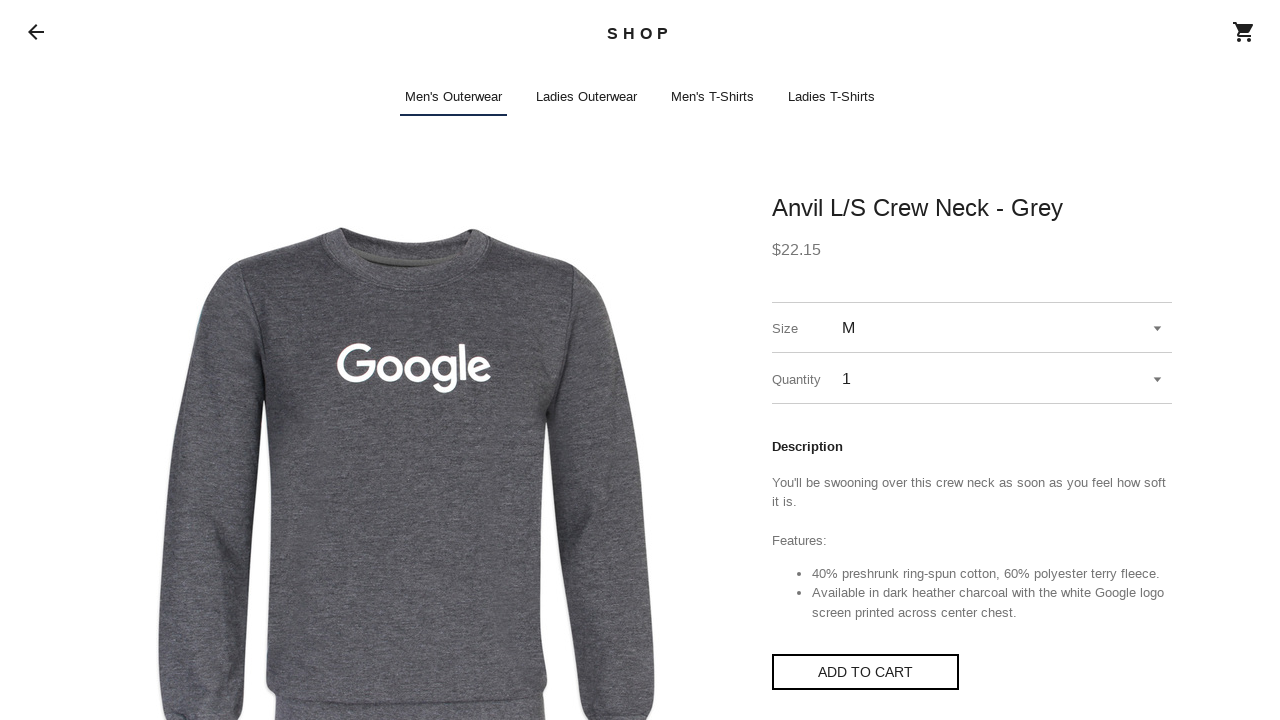

Clicked 'Add to Cart' button via JavaScript (shadow DOM)
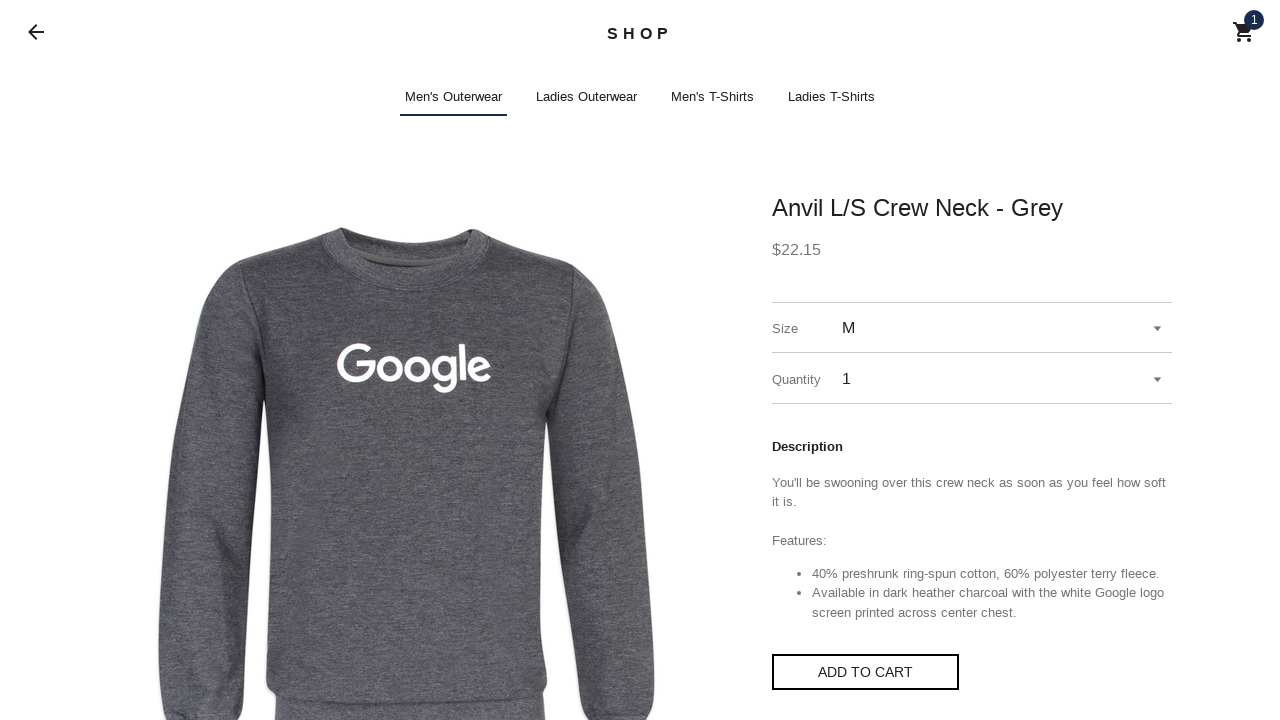

Waited for cart modal to appear
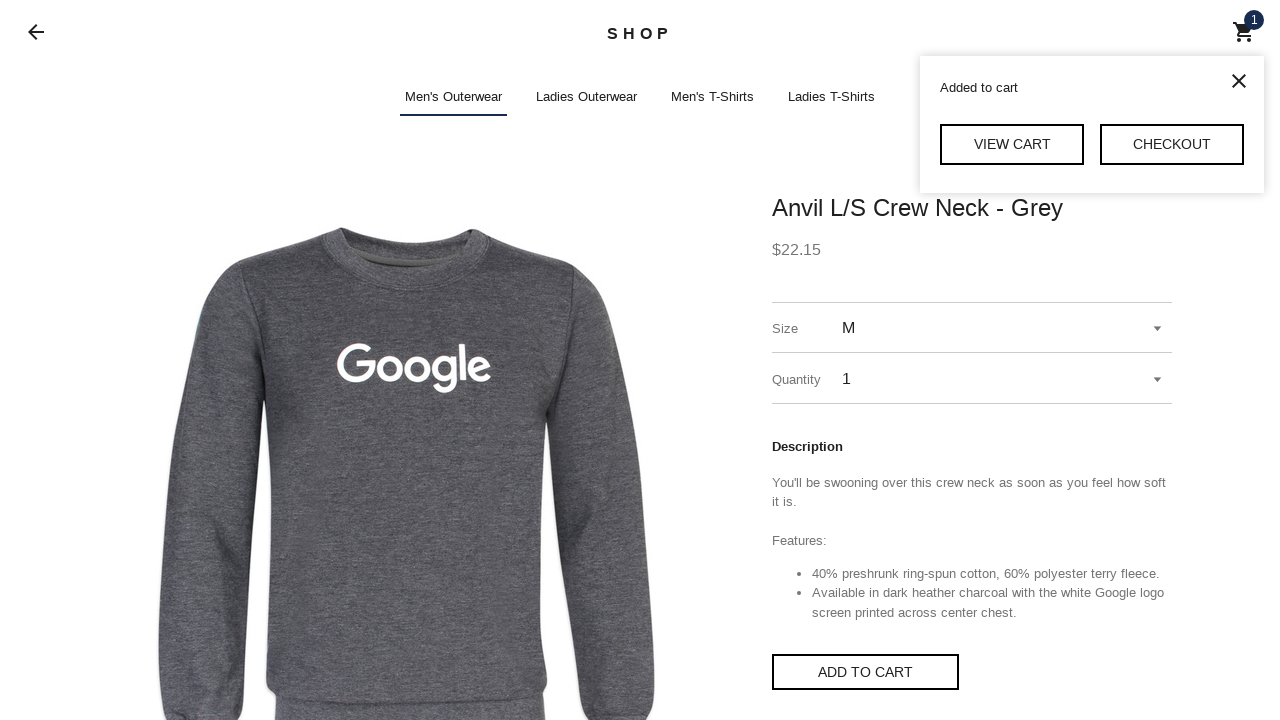

Clicked checkout link in cart modal via JavaScript
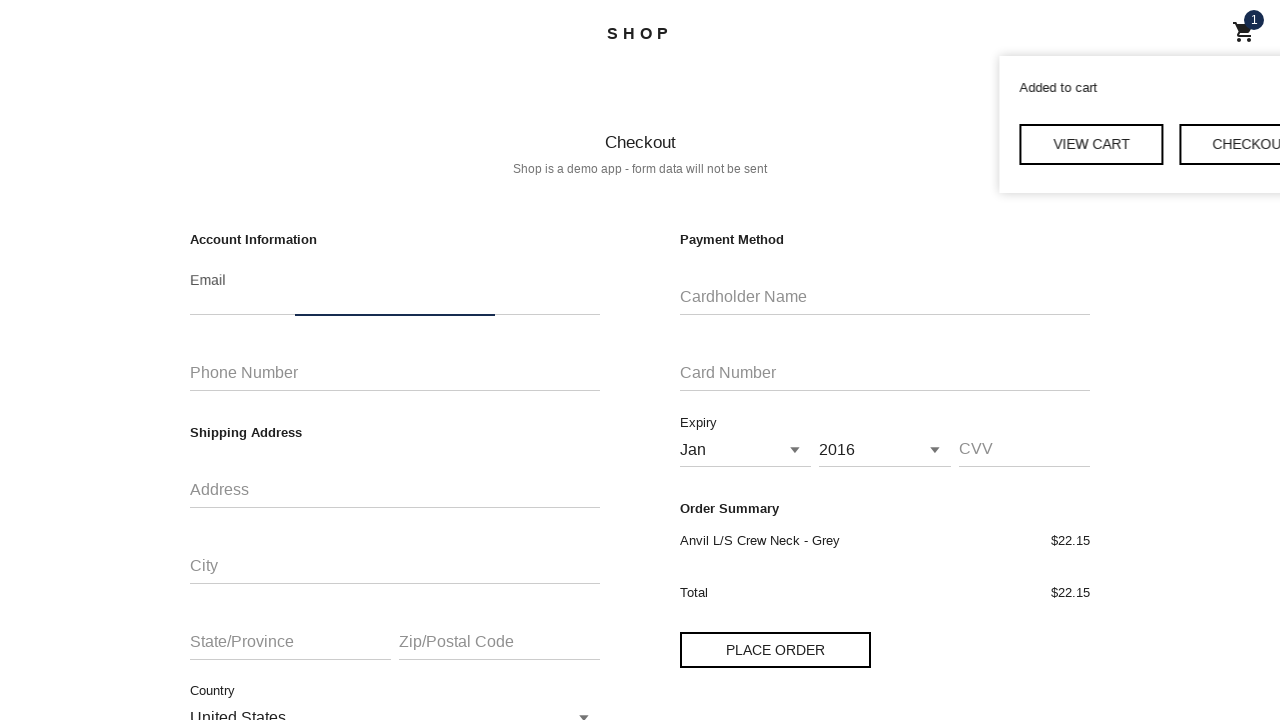

Waited for checkout page to load
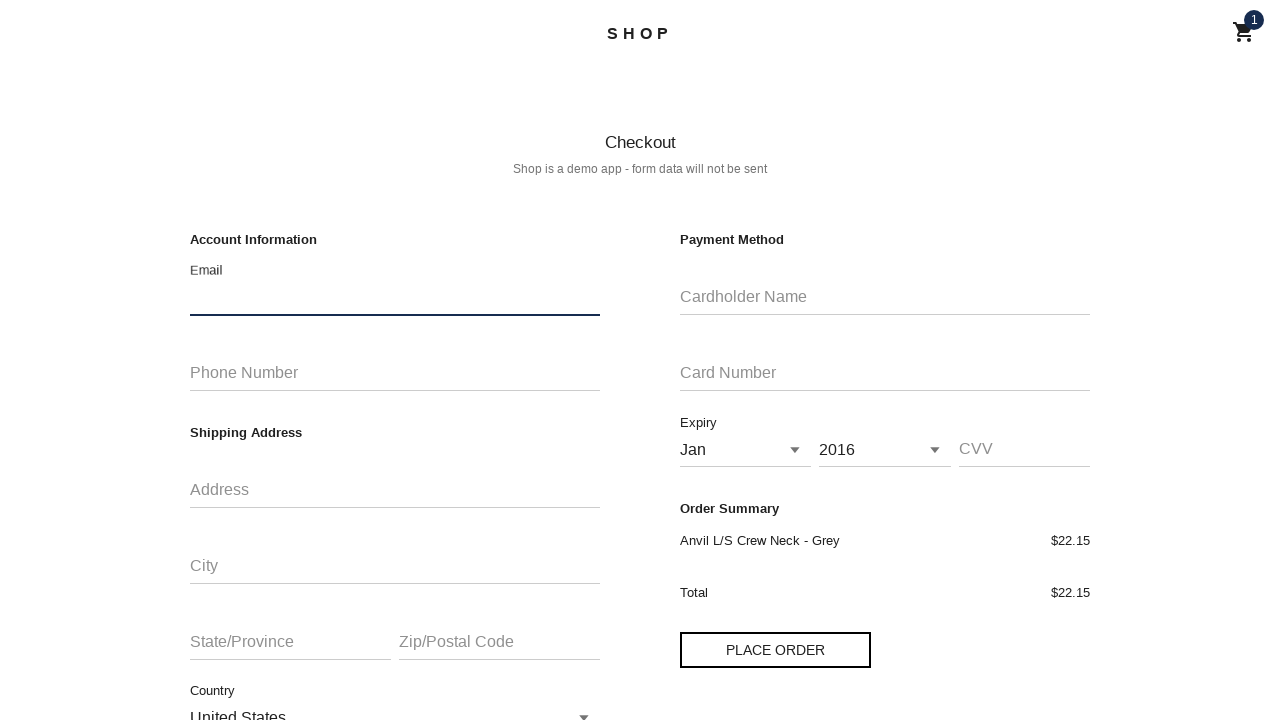

Entered invalid email format '*/-@4' in email field via JavaScript
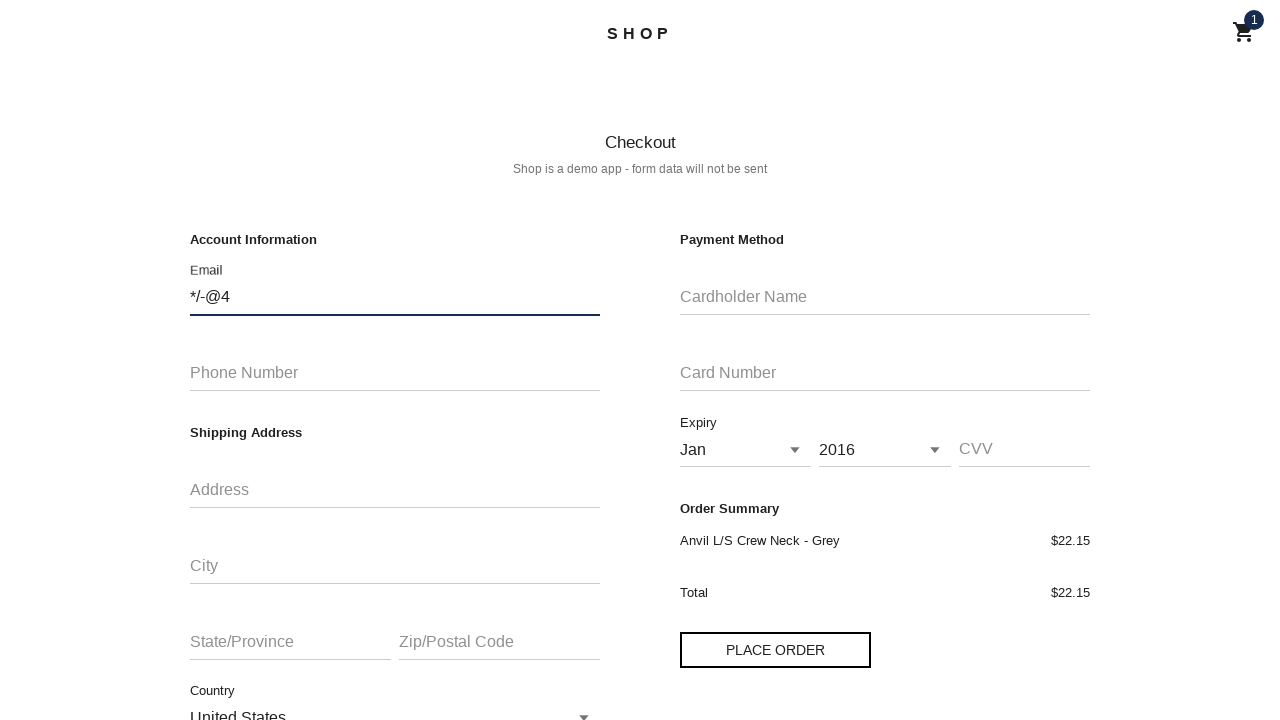

Clicked 'Place Order' button via JavaScript
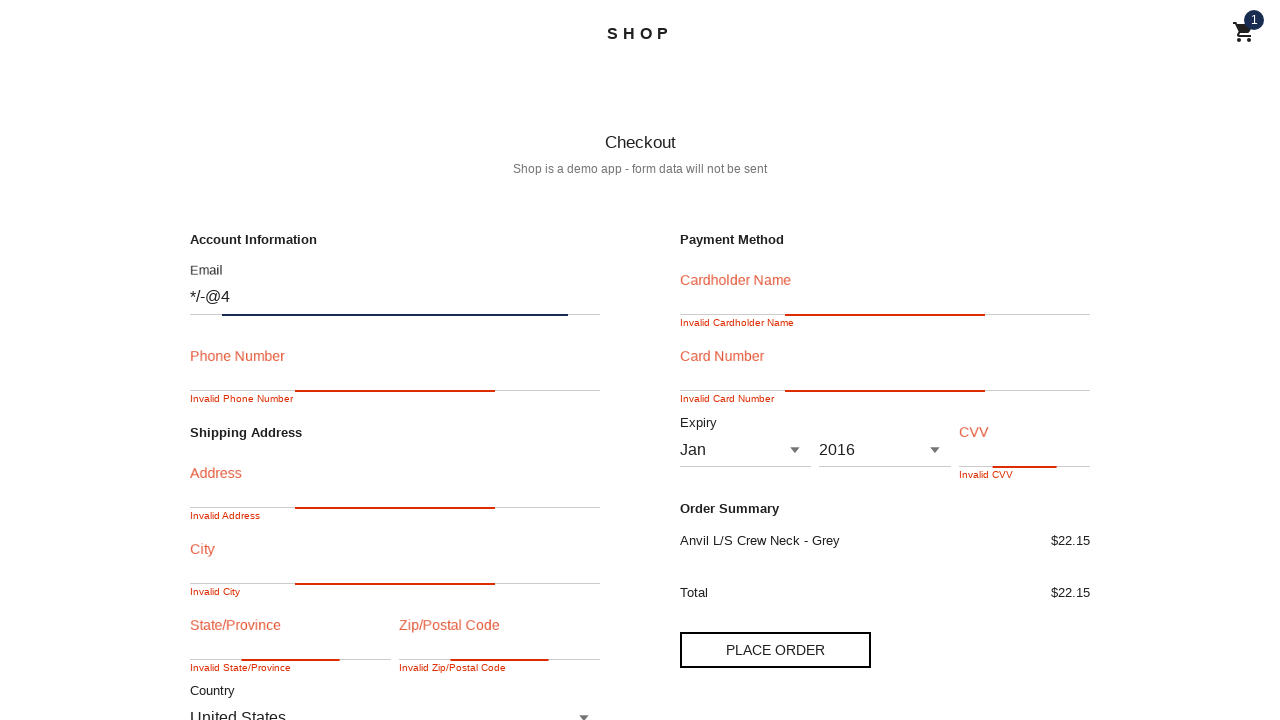

Waited for email validation to process
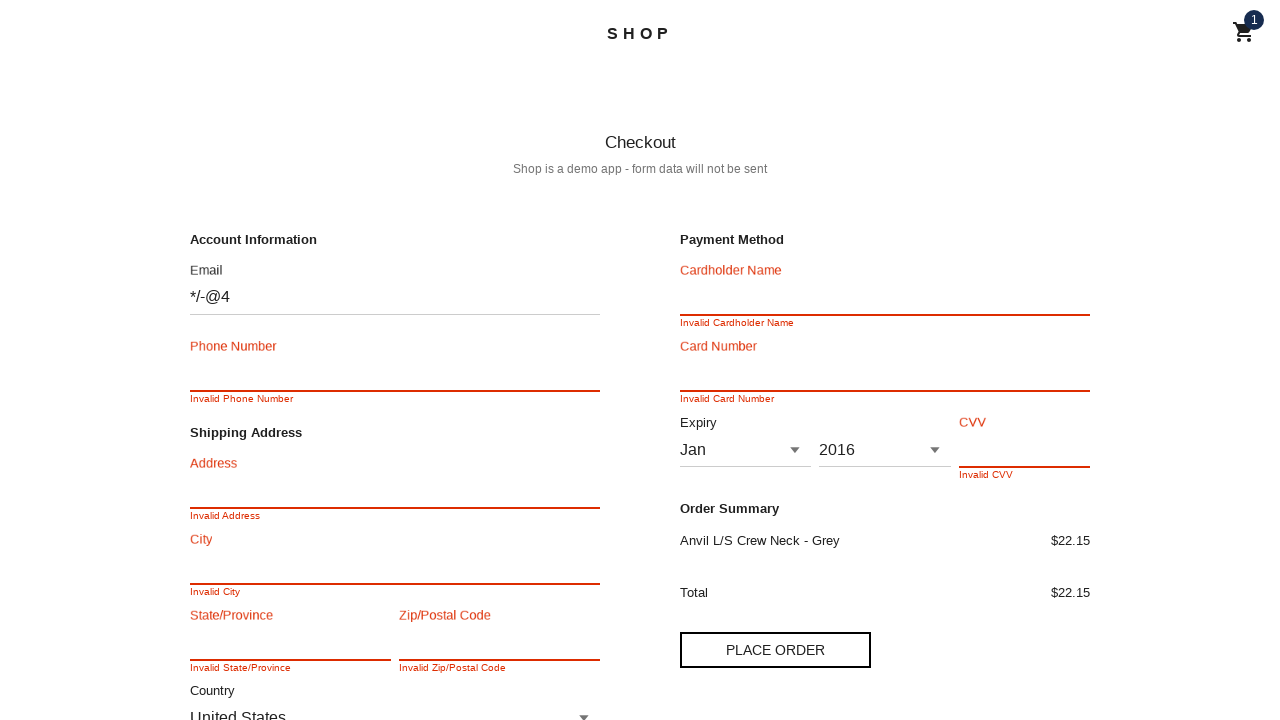

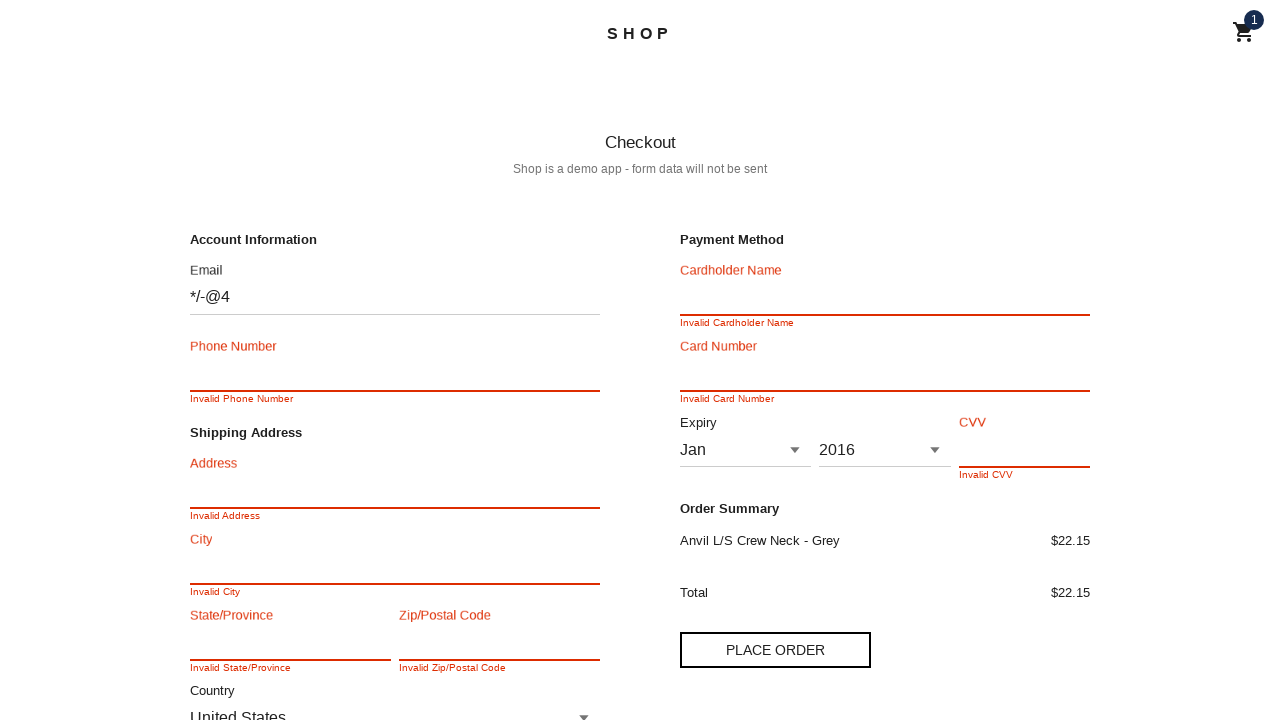